Tests that email field accepts emails with underscore in the local part during registration

Starting URL: https://www.sharelane.com/cgi-bin/register.py

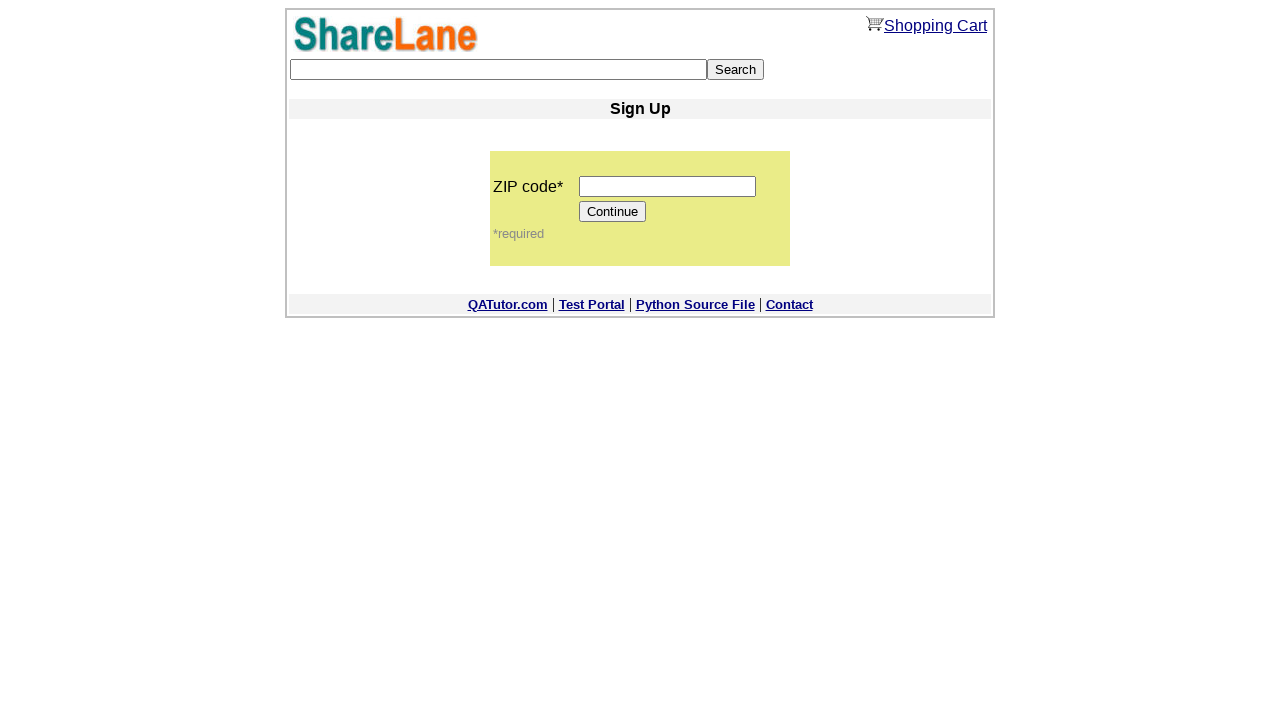

Filled zip code field with '12345' on input[name='zip_code']
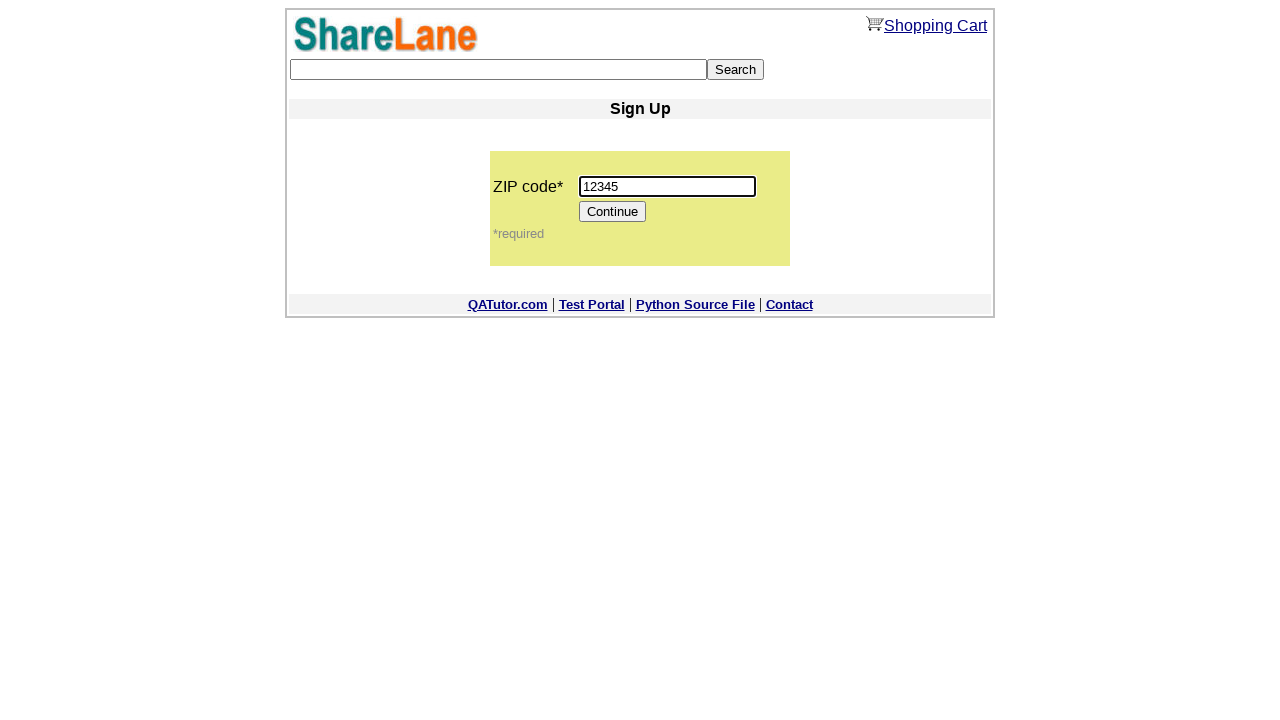

Clicked Continue button to proceed to registration form at (613, 212) on input[value='Continue']
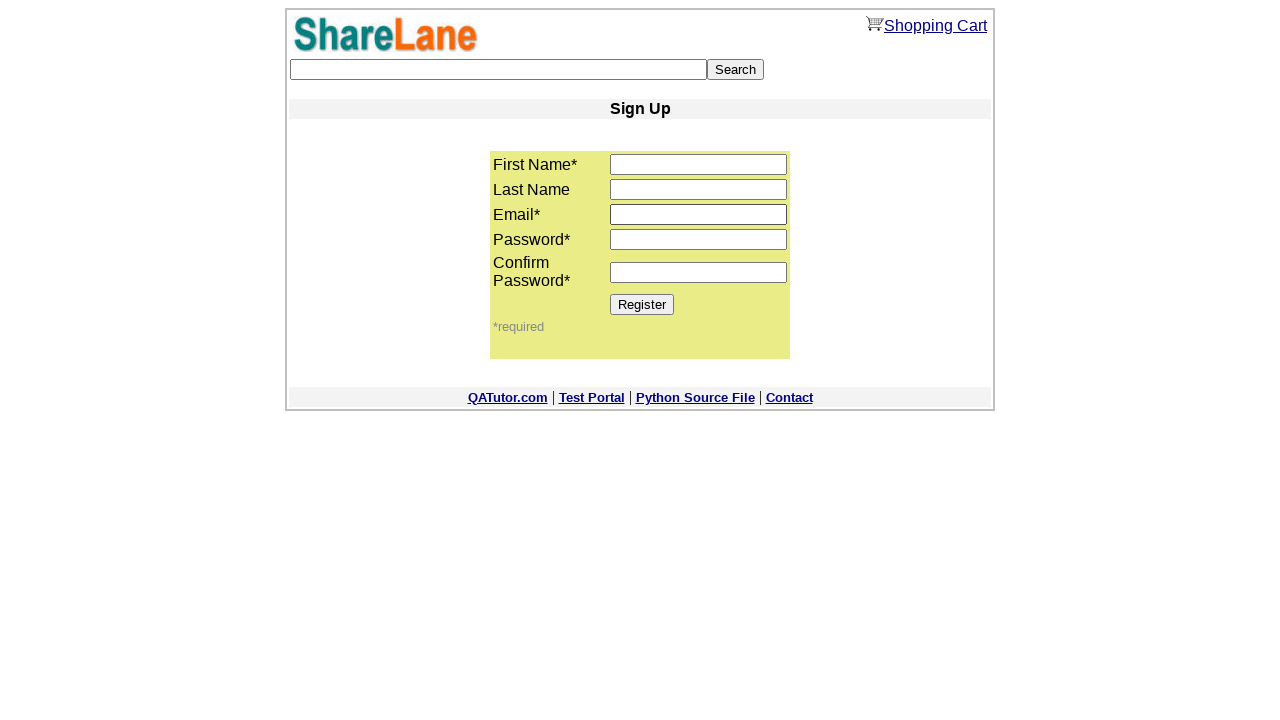

Filled first name field with 'Sam' on input[name='first_name']
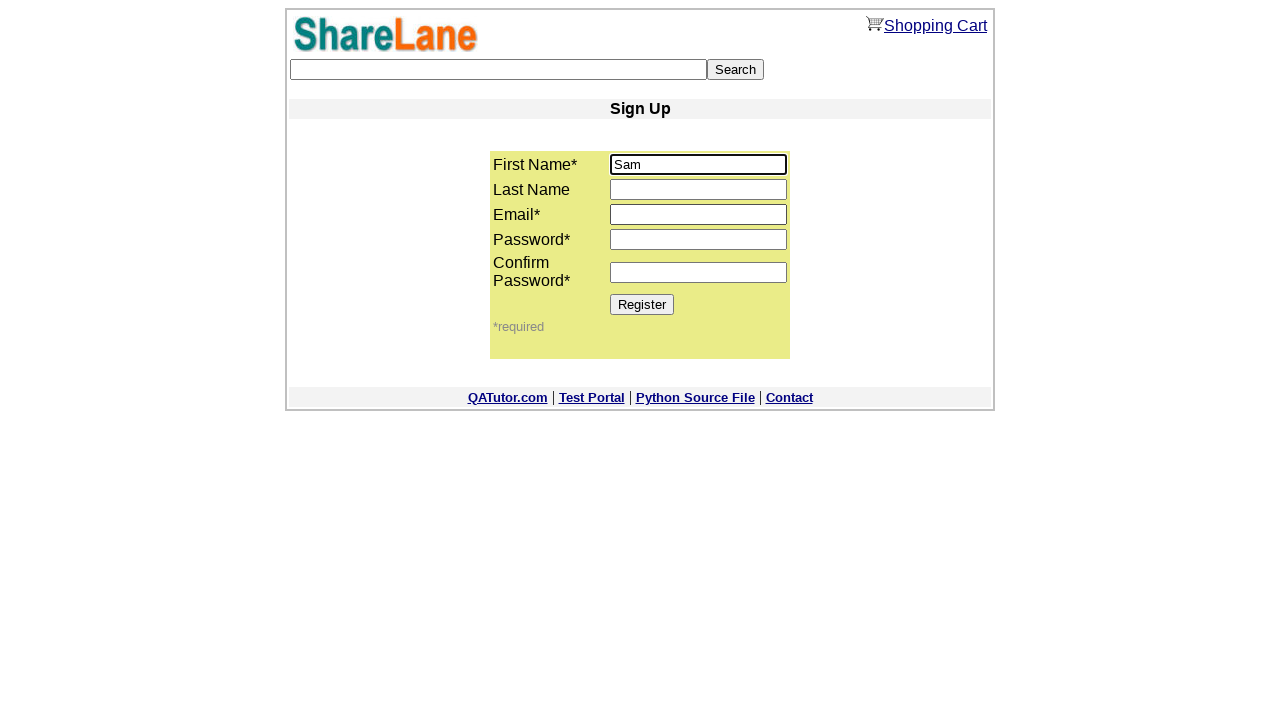

Filled last name field with 'Obama' on input[name='last_name']
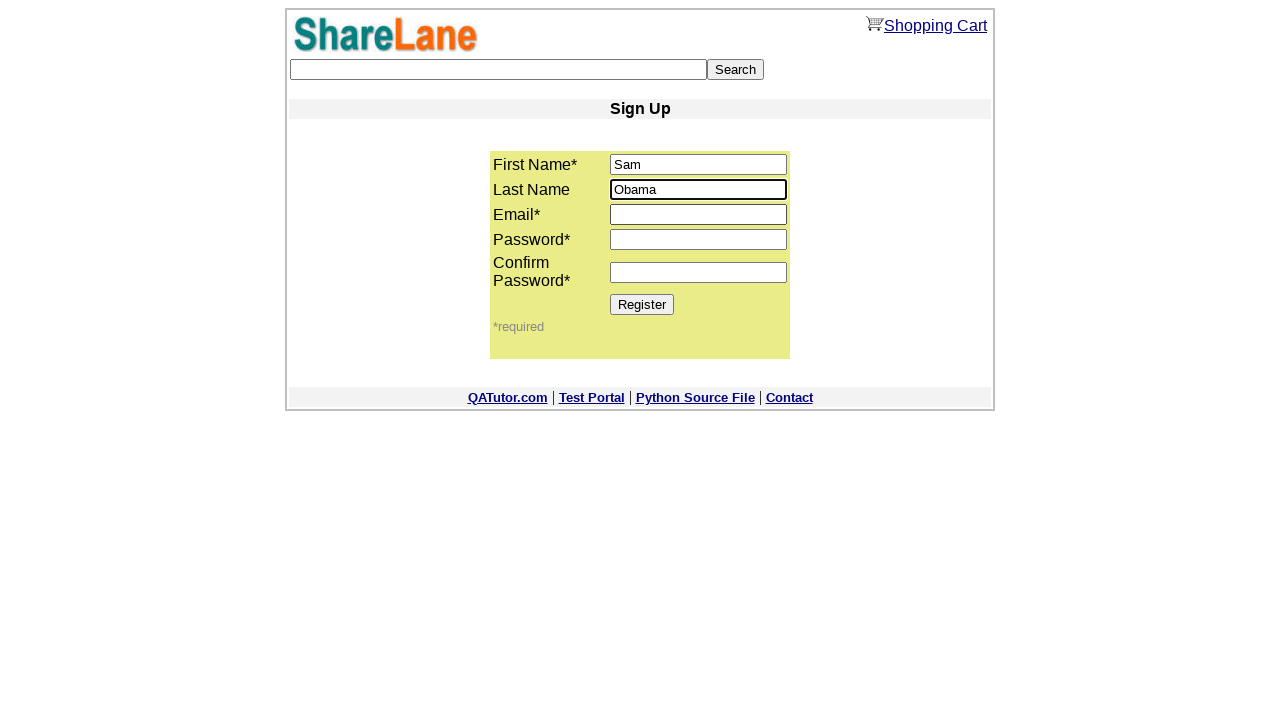

Filled email field with 'ko3s_t1ya@g-2f.com' (email with underscore in local part) on input[name='email']
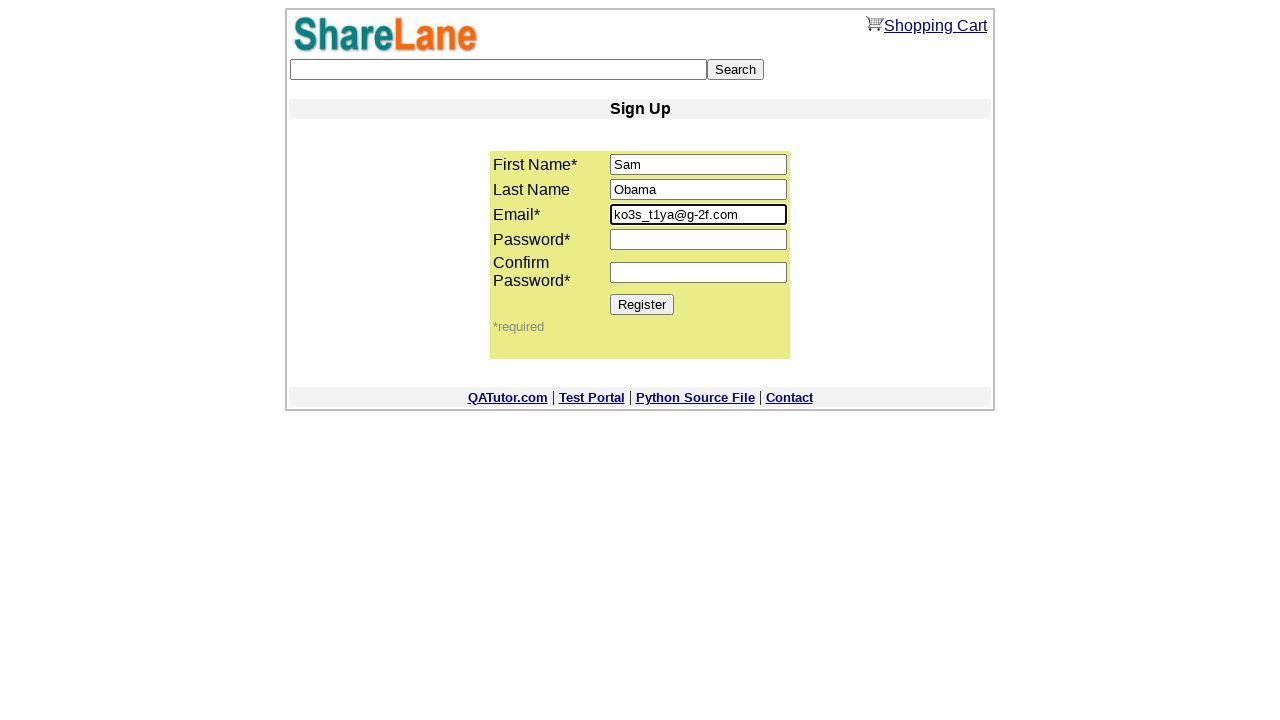

Filled password field with '1234' on input[name='password1']
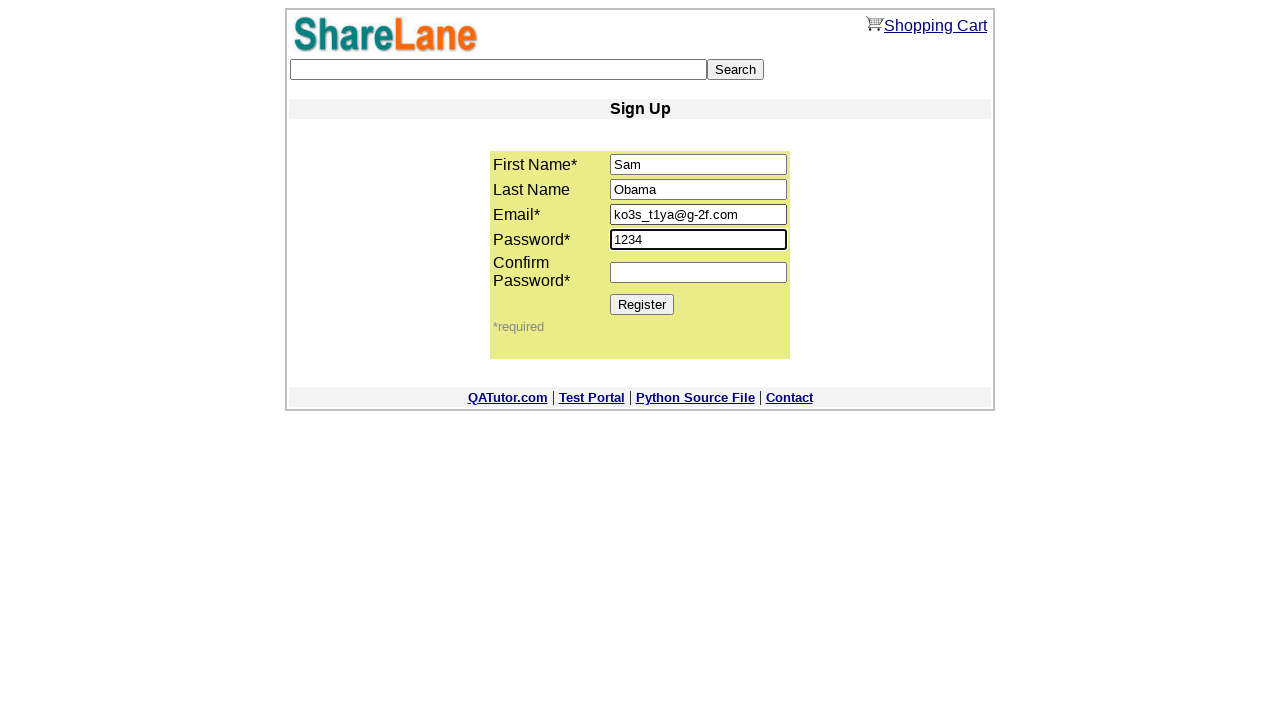

Filled password confirmation field with '1234' on input[name='password2']
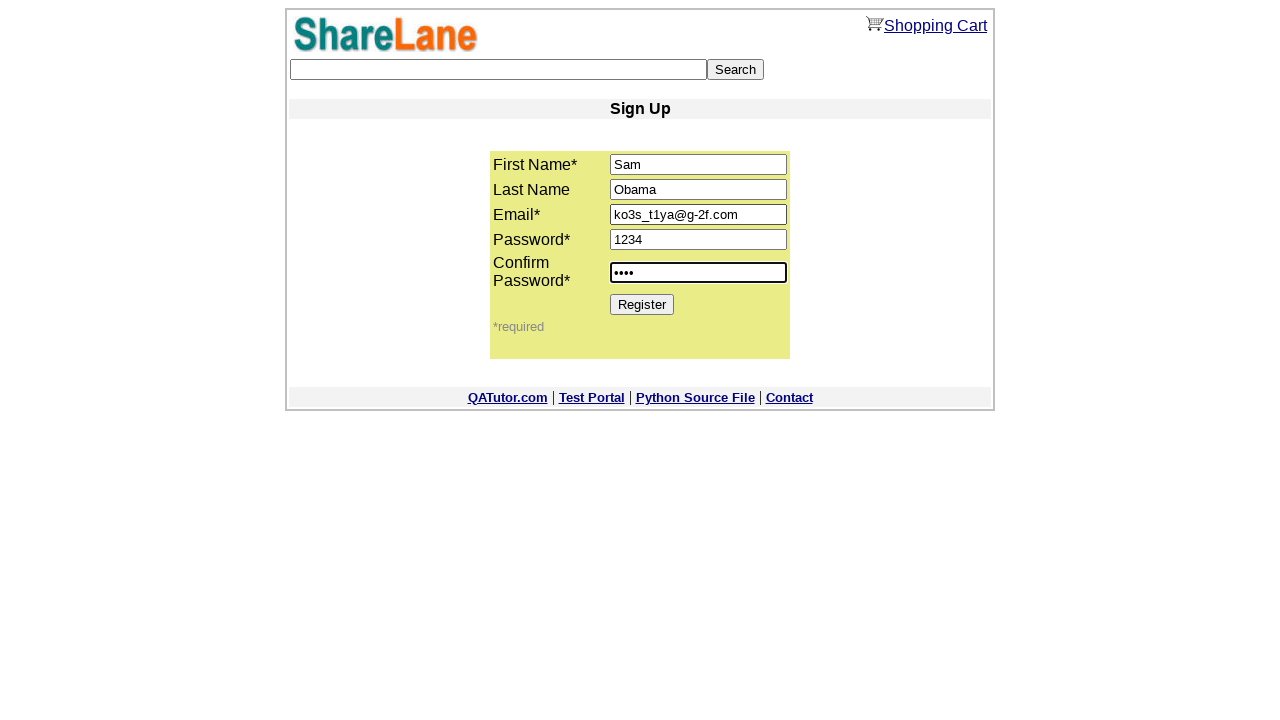

Clicked Register button to submit registration form at (642, 304) on input[value='Register']
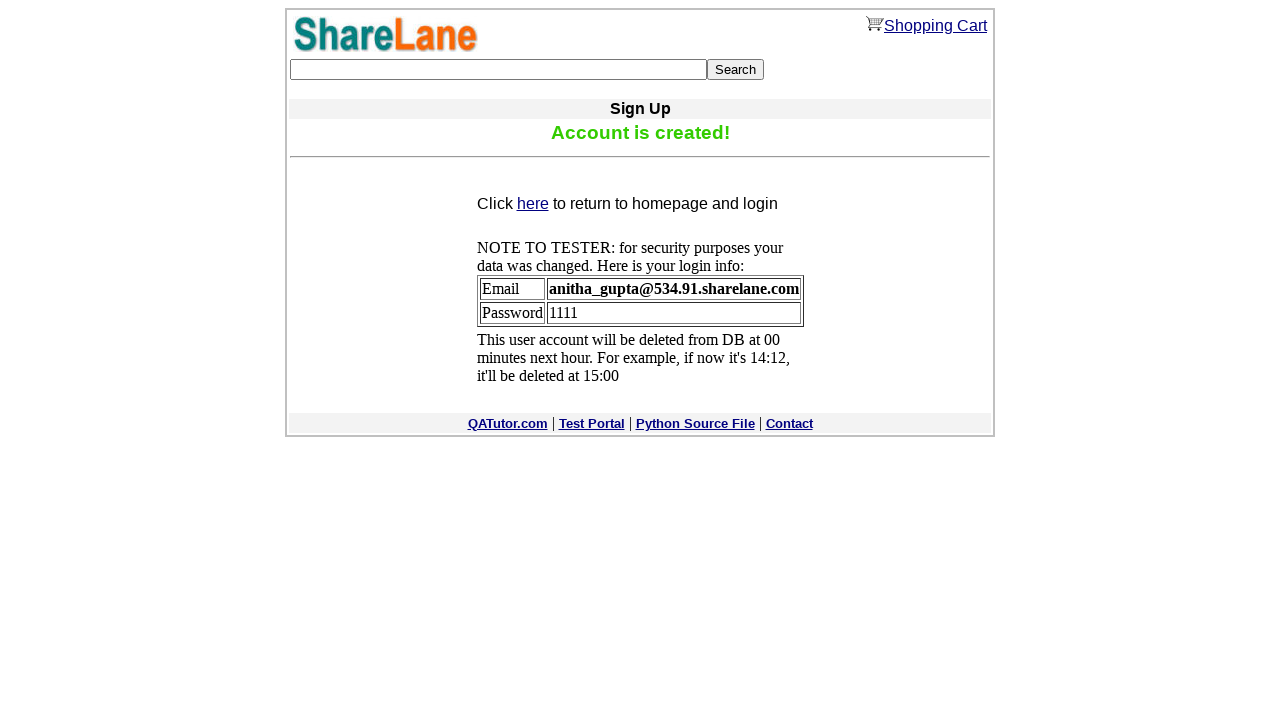

Registration confirmation message appeared - email with underscore was accepted
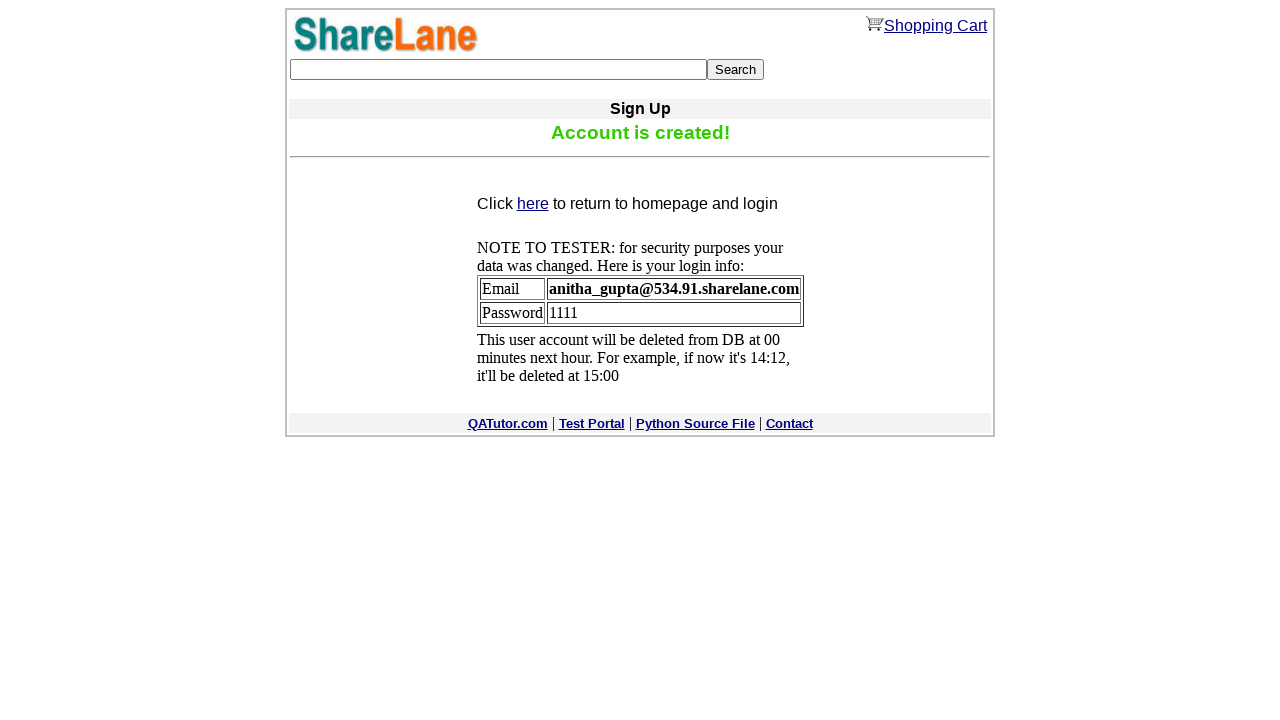

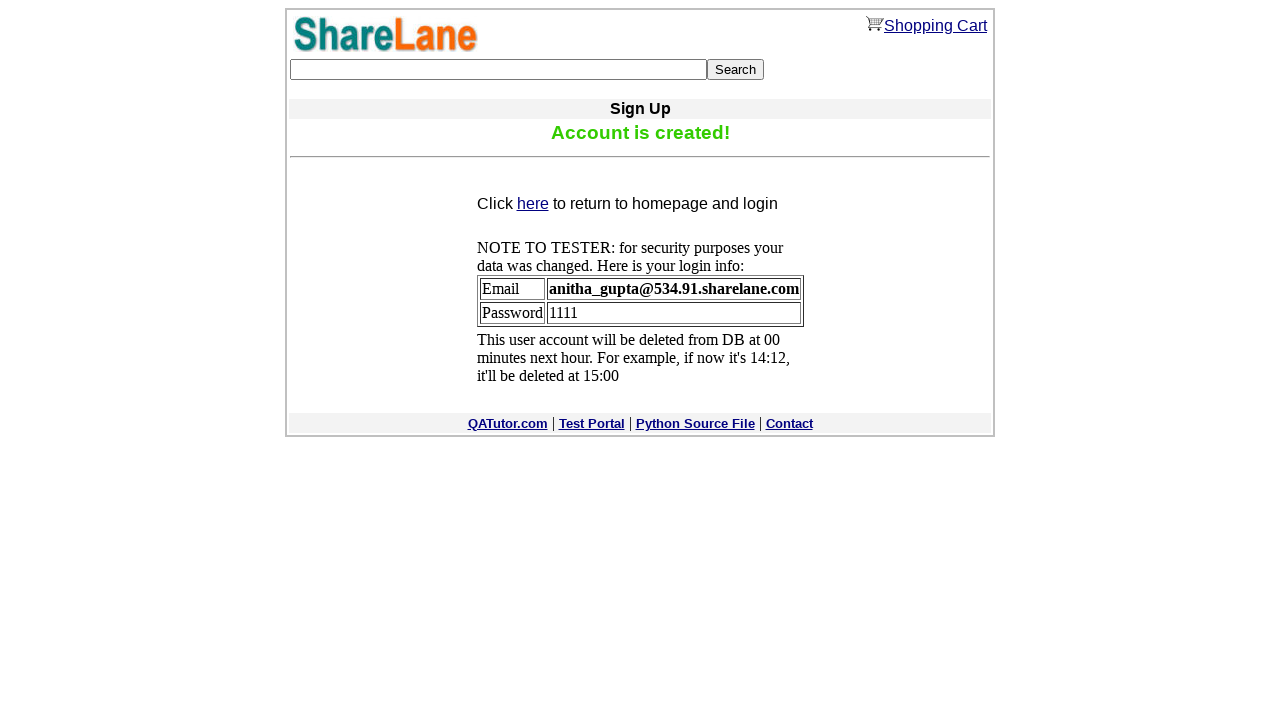